Tests dropdown selection functionality by selecting options using visible text and value attributes from a select dropdown element

Starting URL: https://rahulshettyacademy.com/AutomationPractice/

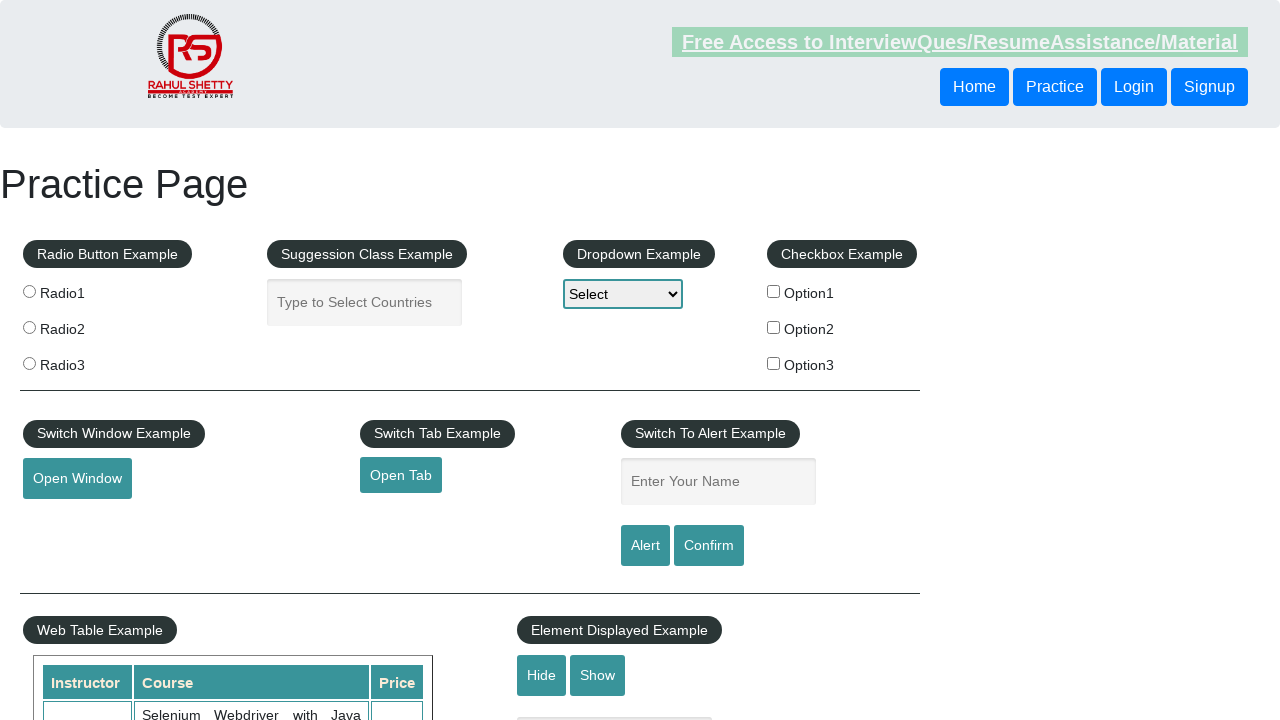

Waited for dropdown element to be visible
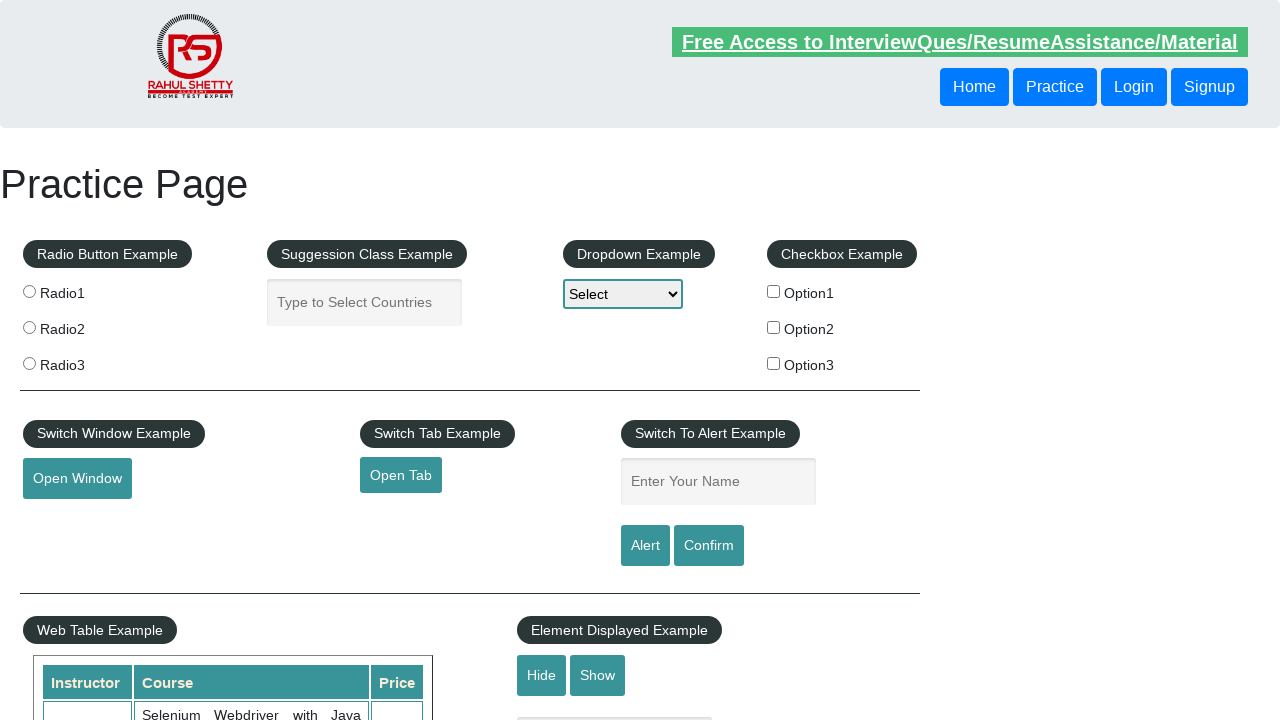

Selected 'Option2' from dropdown using visible text on #dropdown-class-example
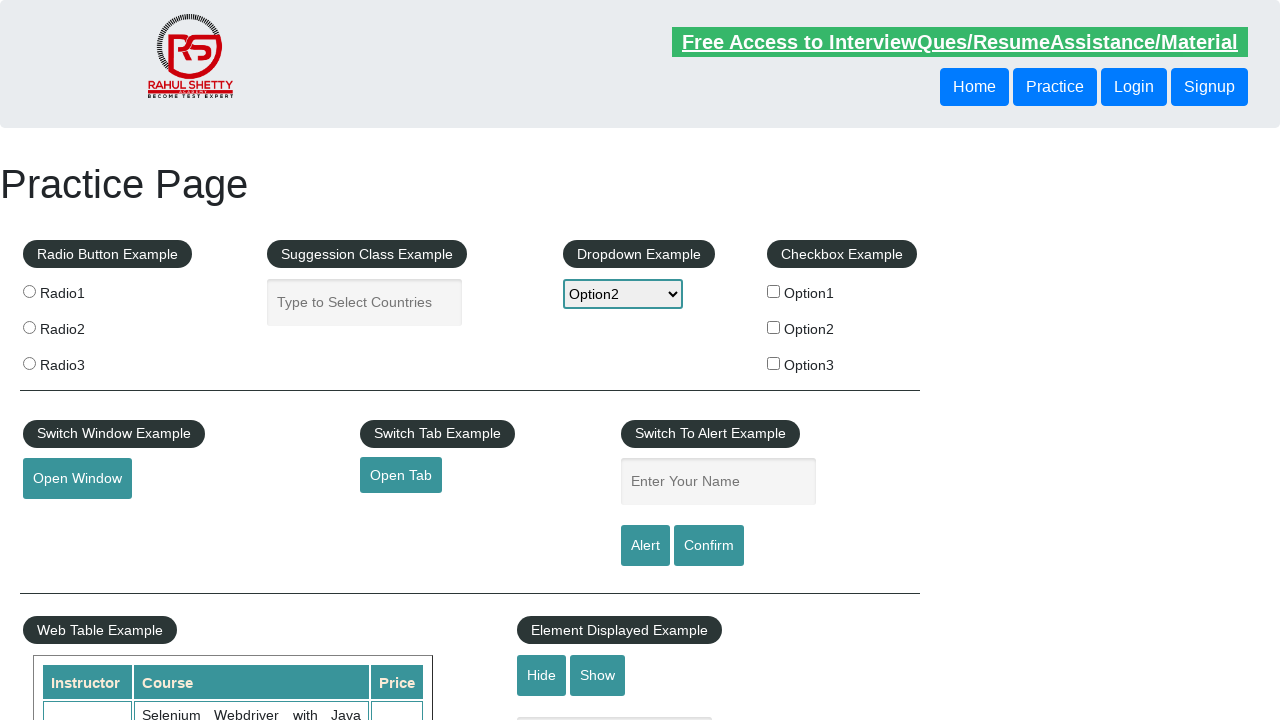

Selected 'option3' from dropdown using value attribute on #dropdown-class-example
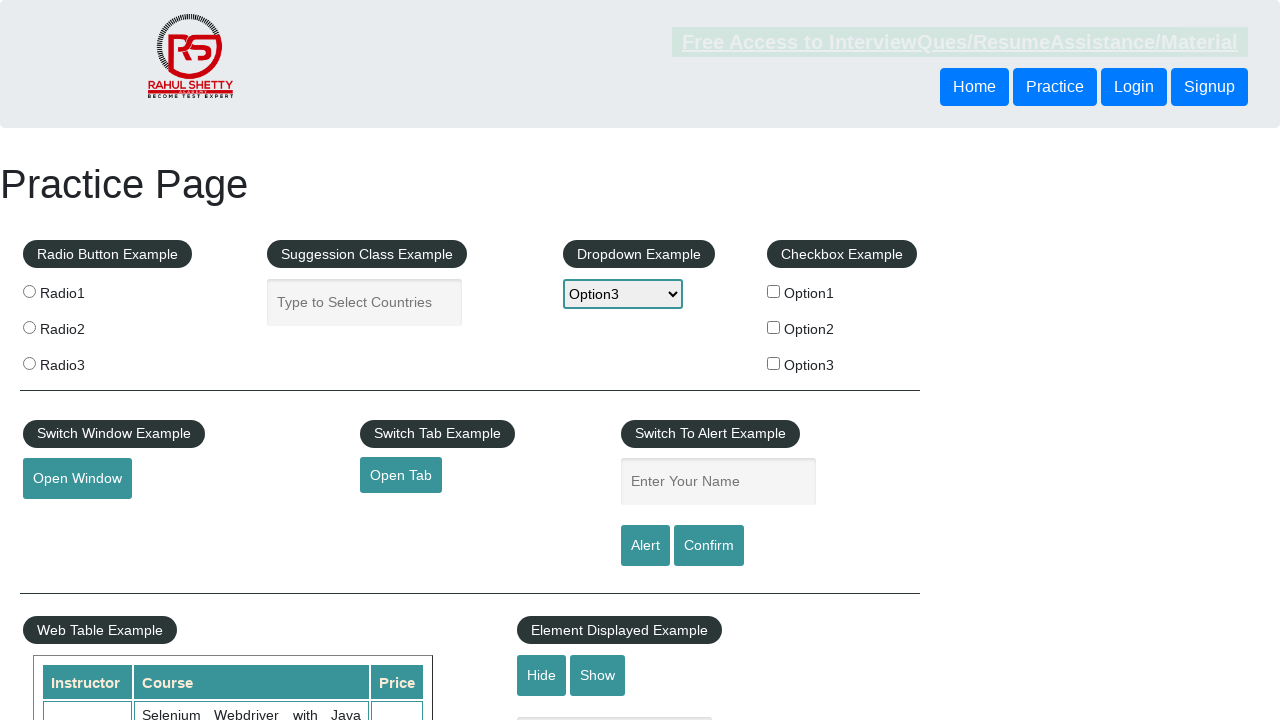

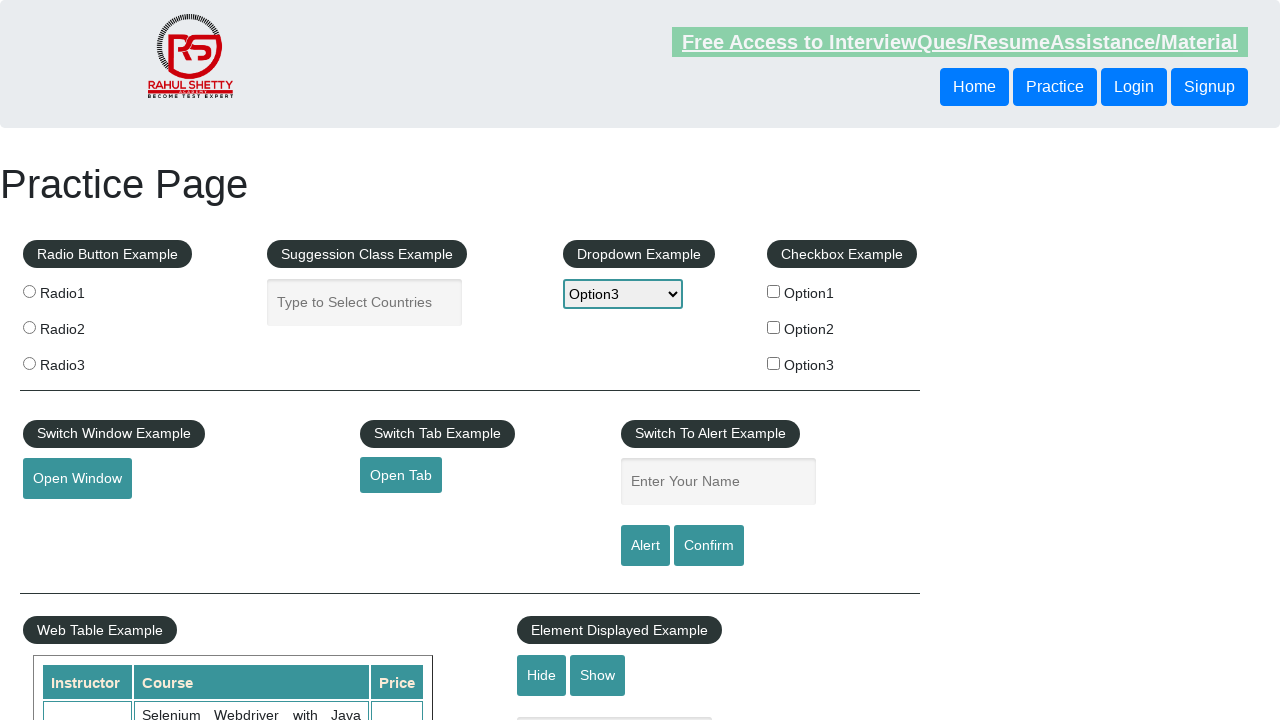